Tests selecting options from a single-select dropdown using different selection methods

Starting URL: https://antoniotrindade.com.br/treinoautomacao/elementsweb.html

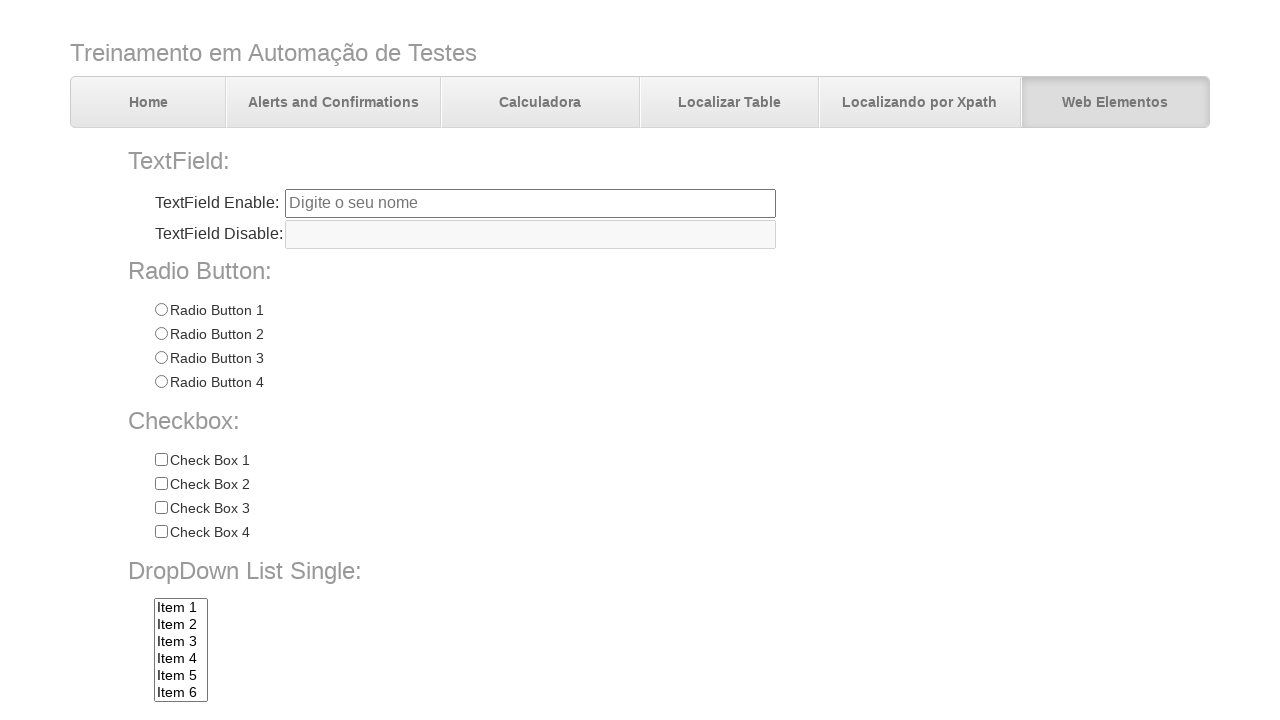

Navigated to the elements web page
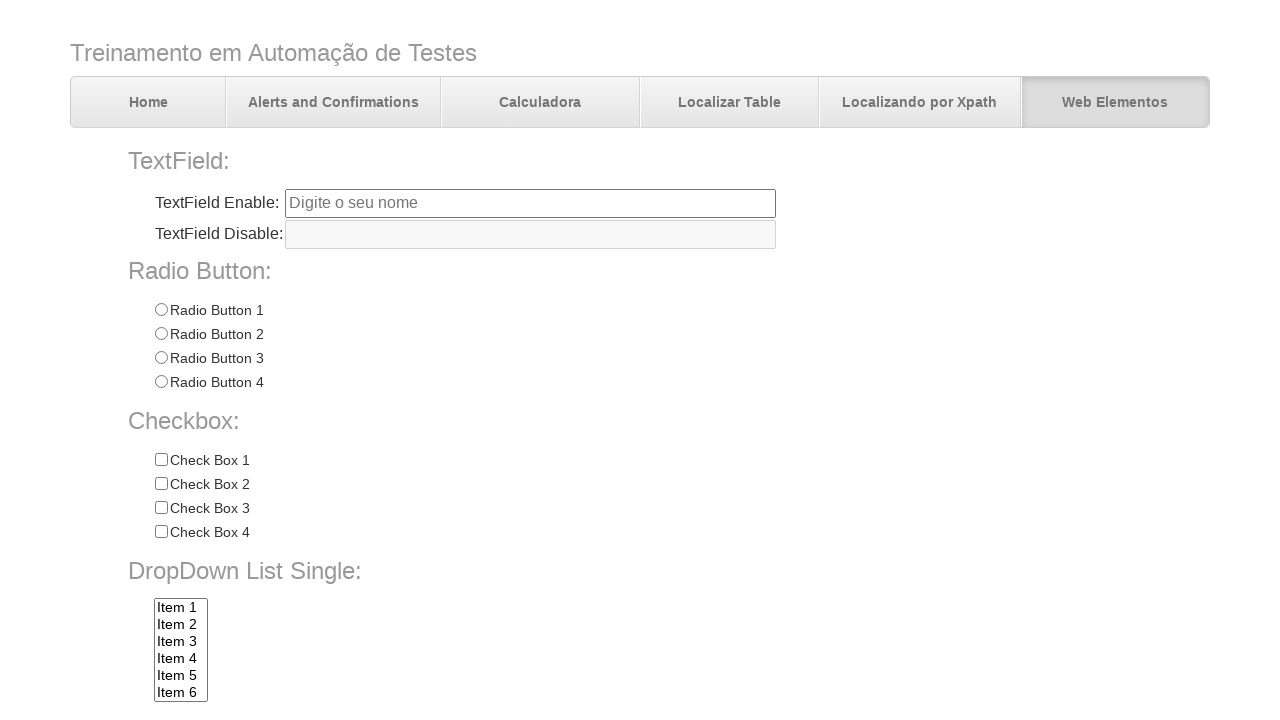

Selected first option from dropdown by index on select[name='dropdownlist']
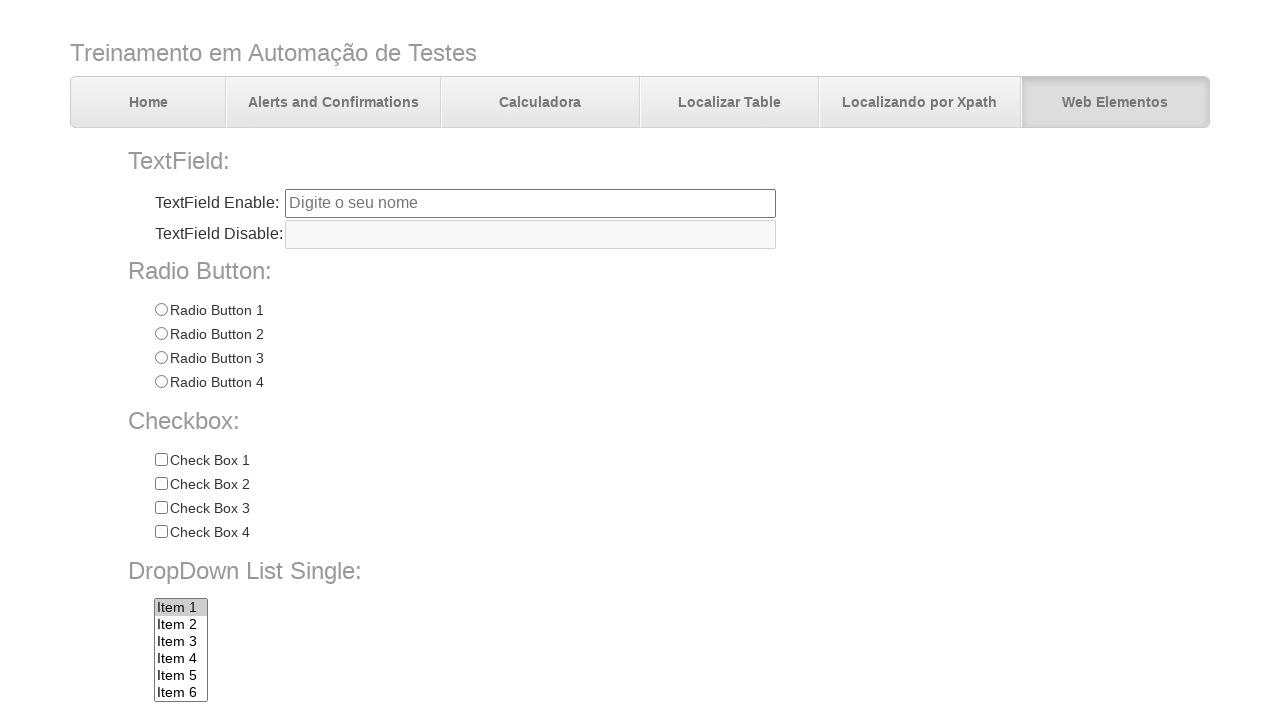

Selected dropdown option by value 'item9' on select[name='dropdownlist']
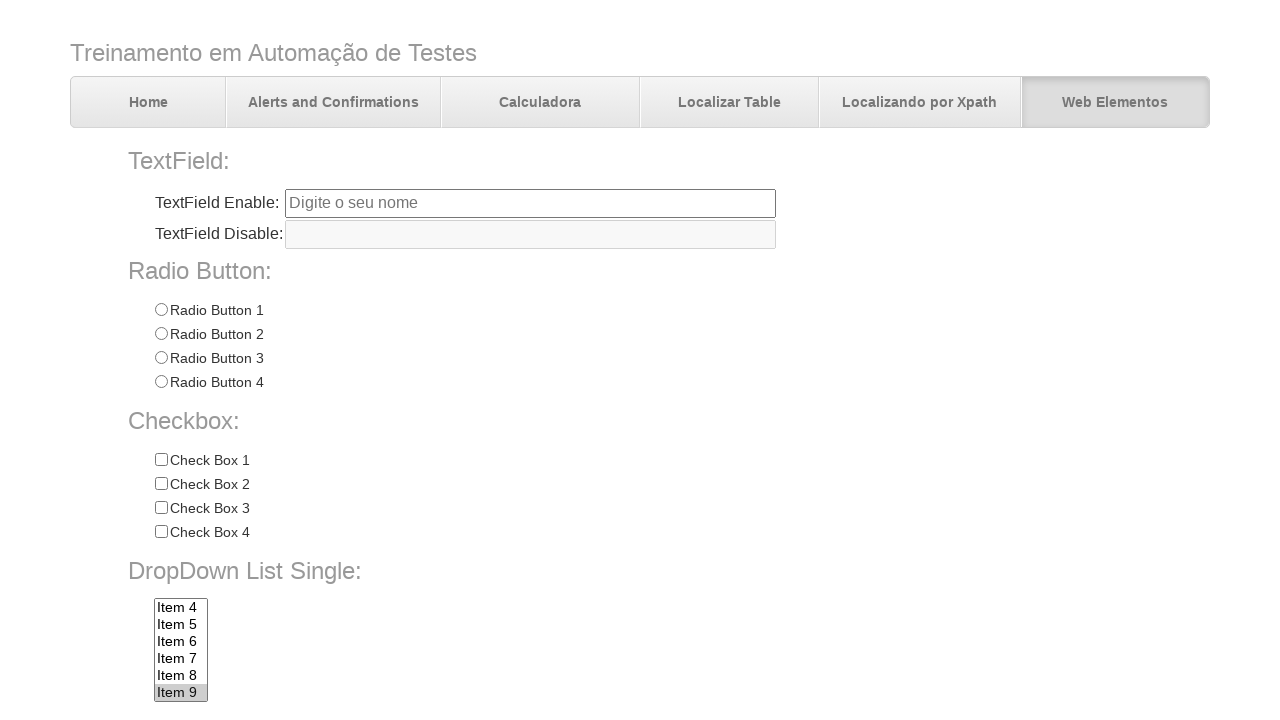

Selected dropdown option by visible text 'Item 7' on select[name='dropdownlist']
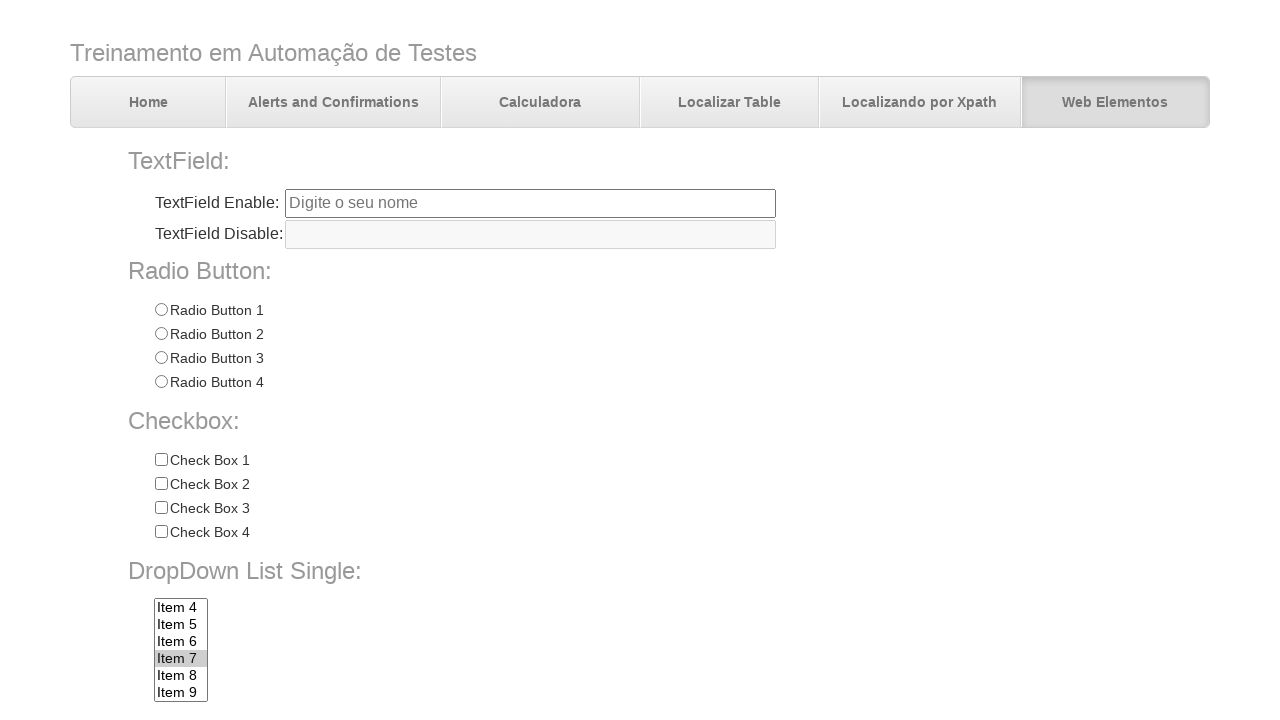

Validated that selected option value is 'item7'
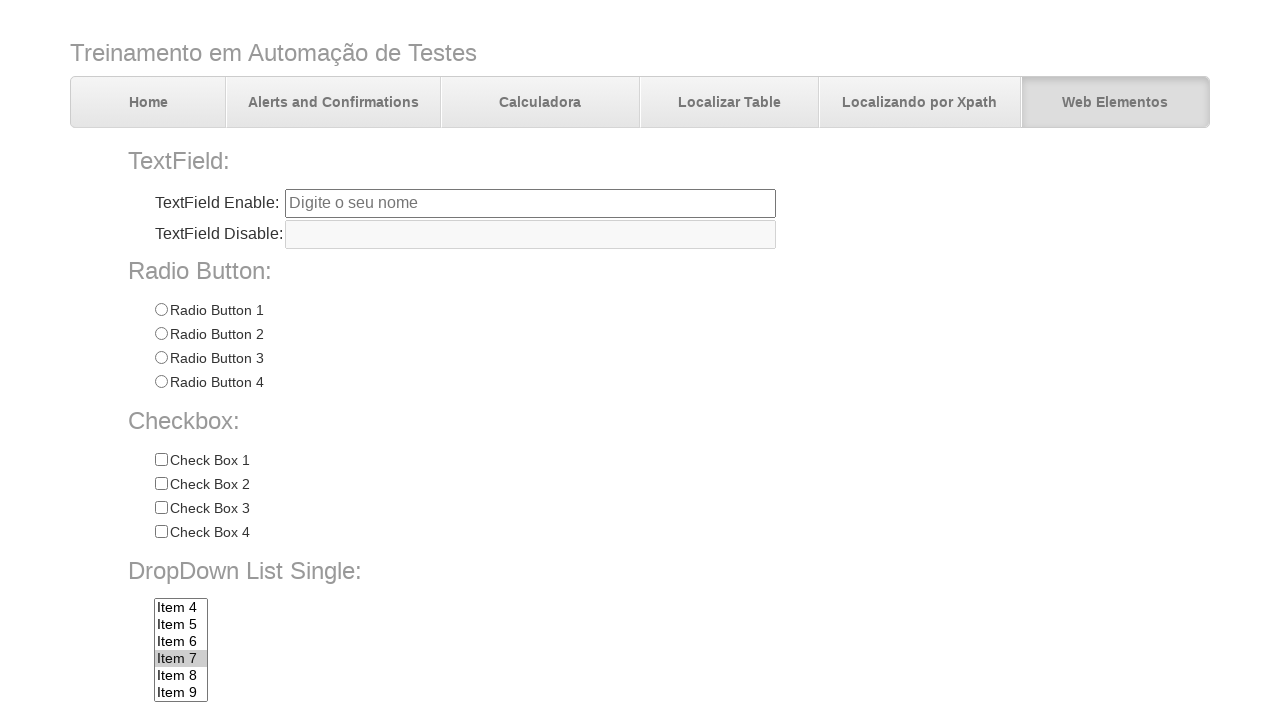

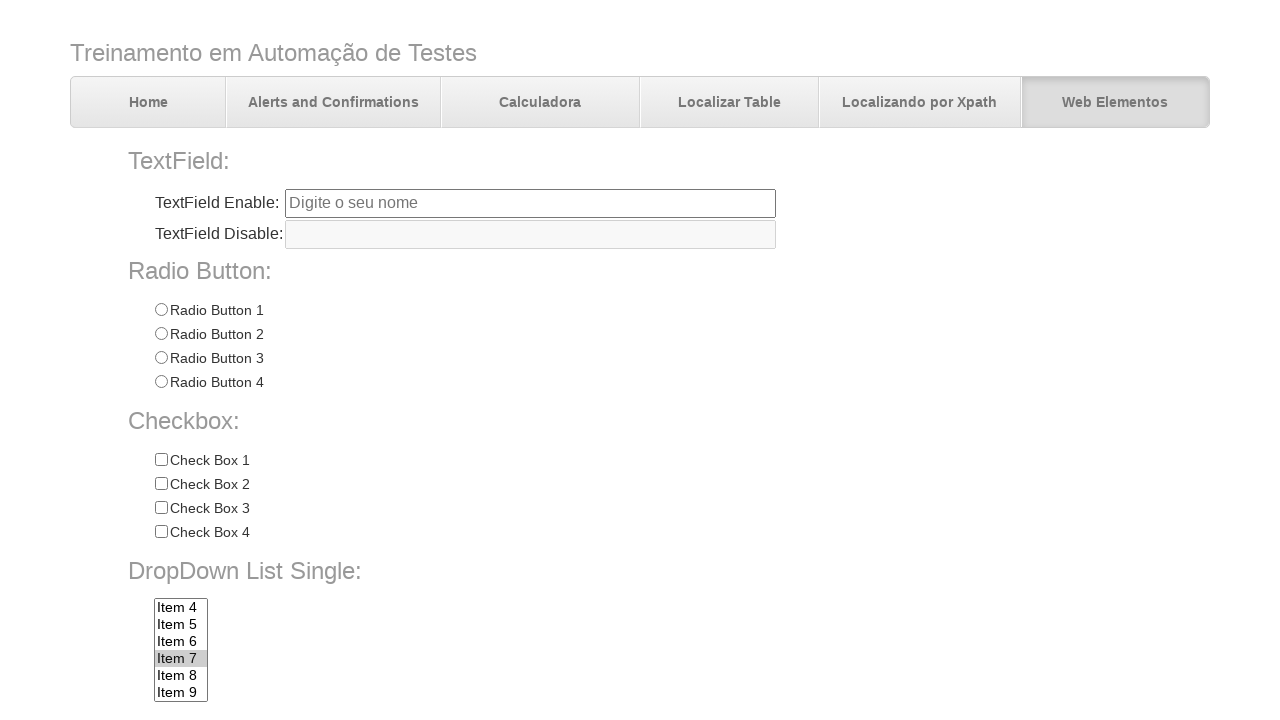